Tests clicking a radio button using ActionChains on an Angular practice form

Starting URL: https://rahulshettyacademy.com/angularpractice/

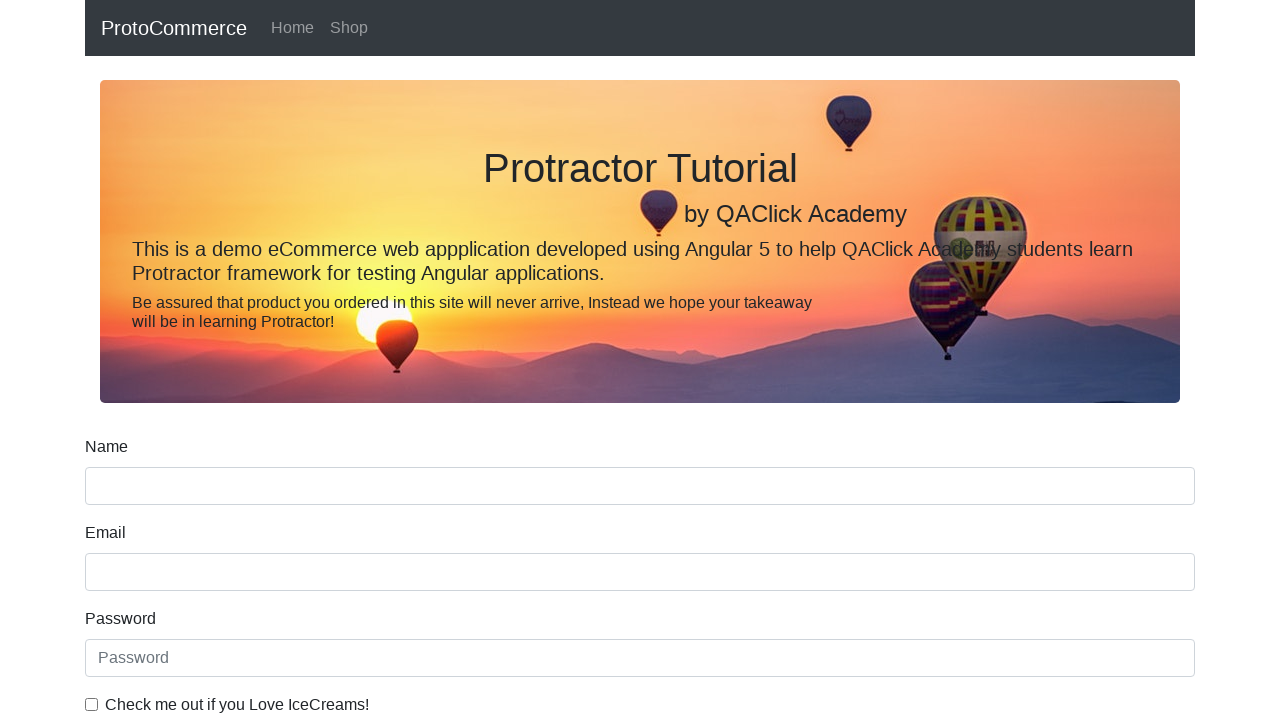

Navigated to Angular practice form at https://rahulshettyacademy.com/angularpractice/
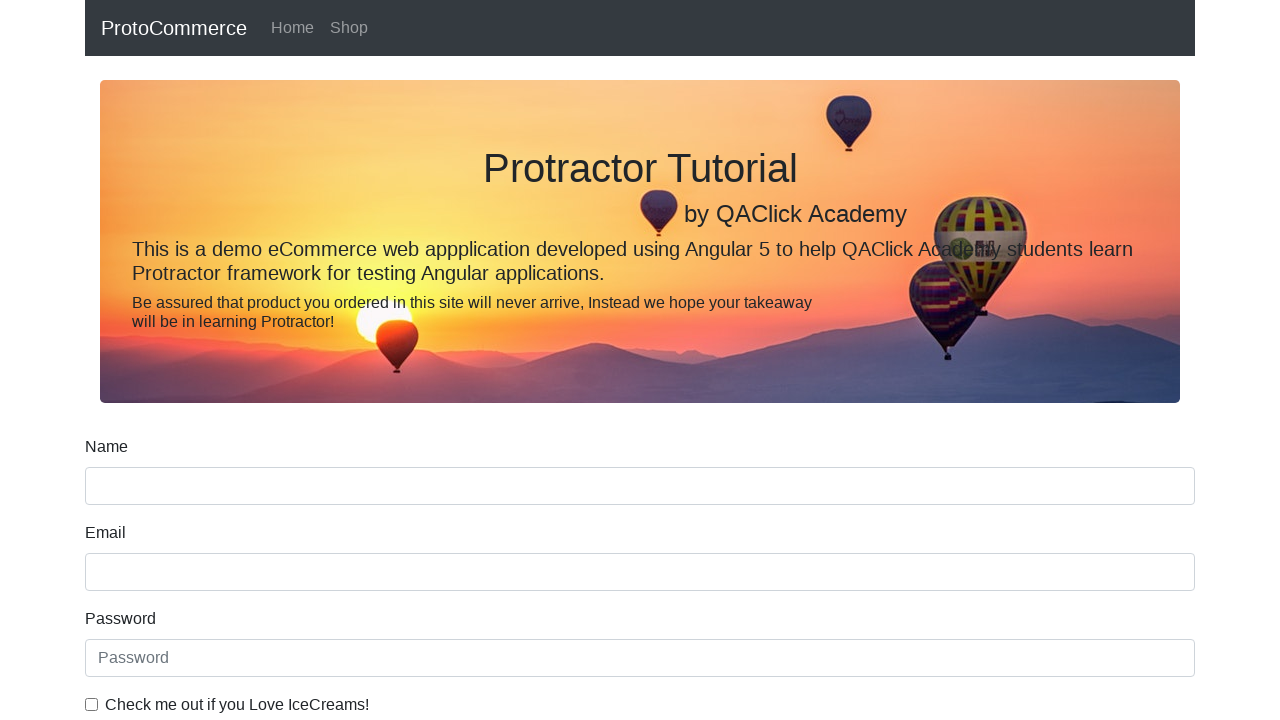

Clicked radio button with ID 'inlineRadio2' at (326, 360) on #inlineRadio2
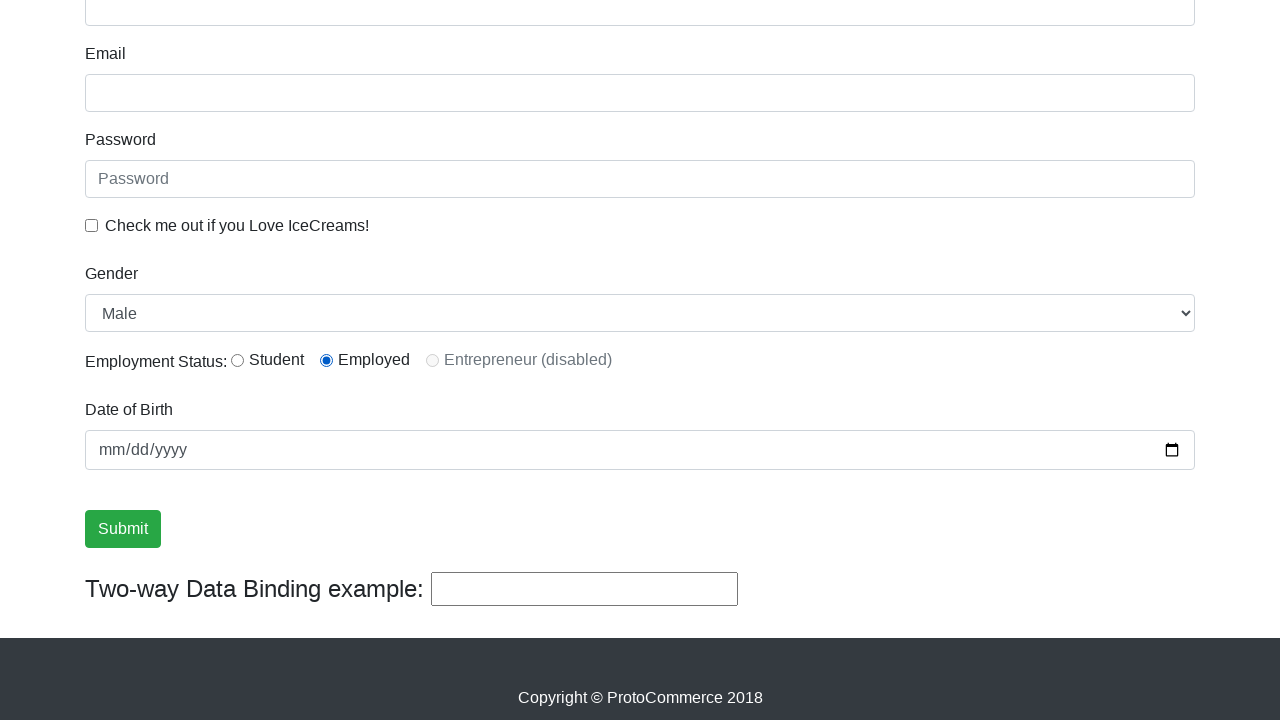

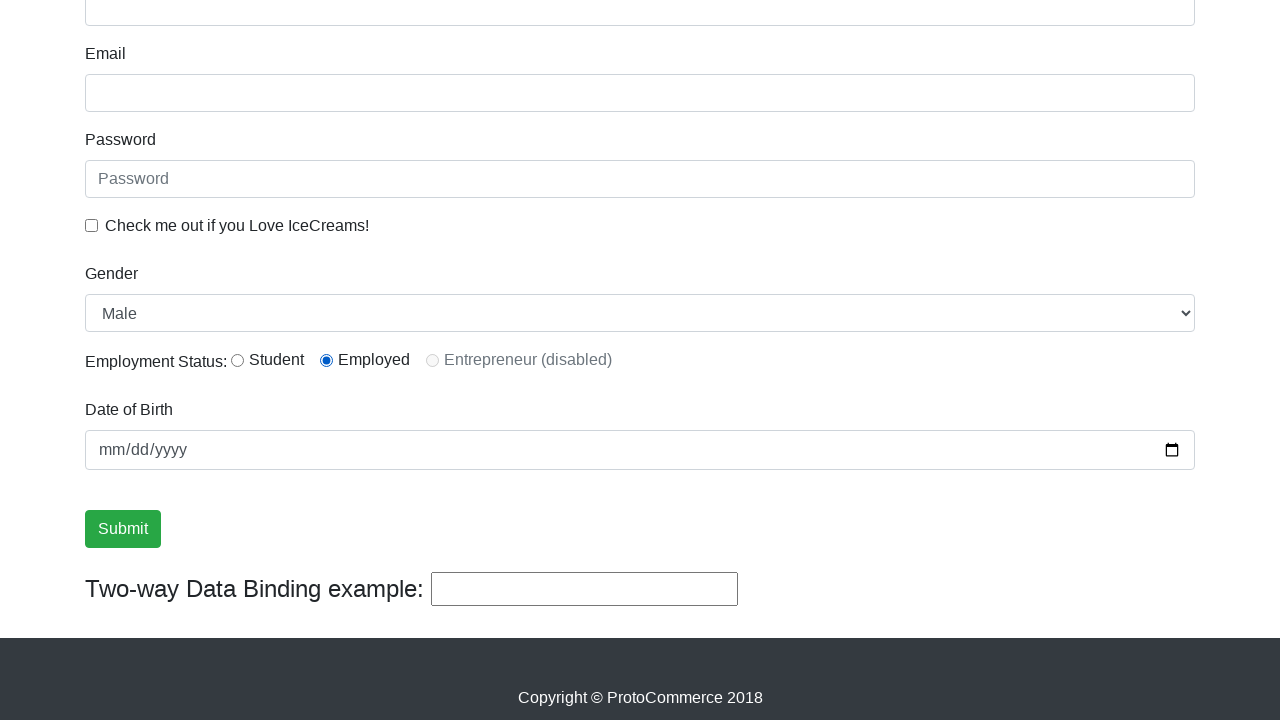